Tests searchable/editable dropdown by typing and selecting a country

Starting URL: https://react.semantic-ui.com/maximize/dropdown-example-search-selection/

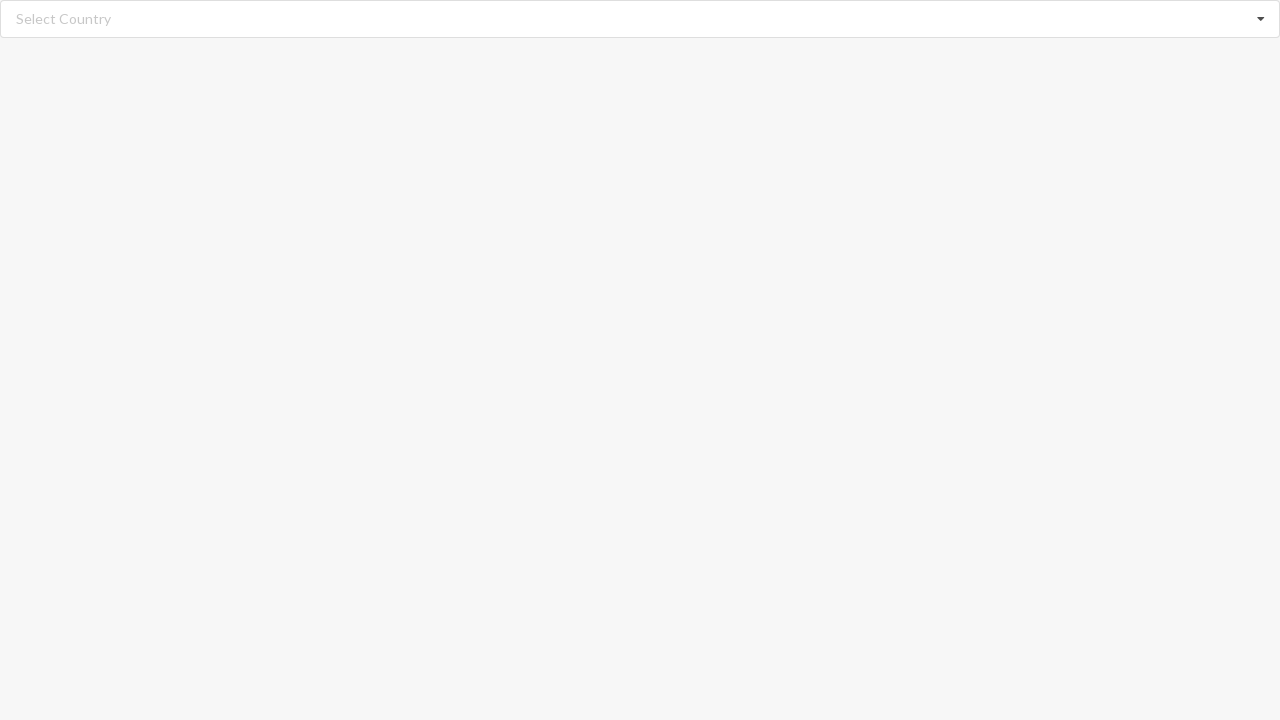

Cleared the search input field on input.search
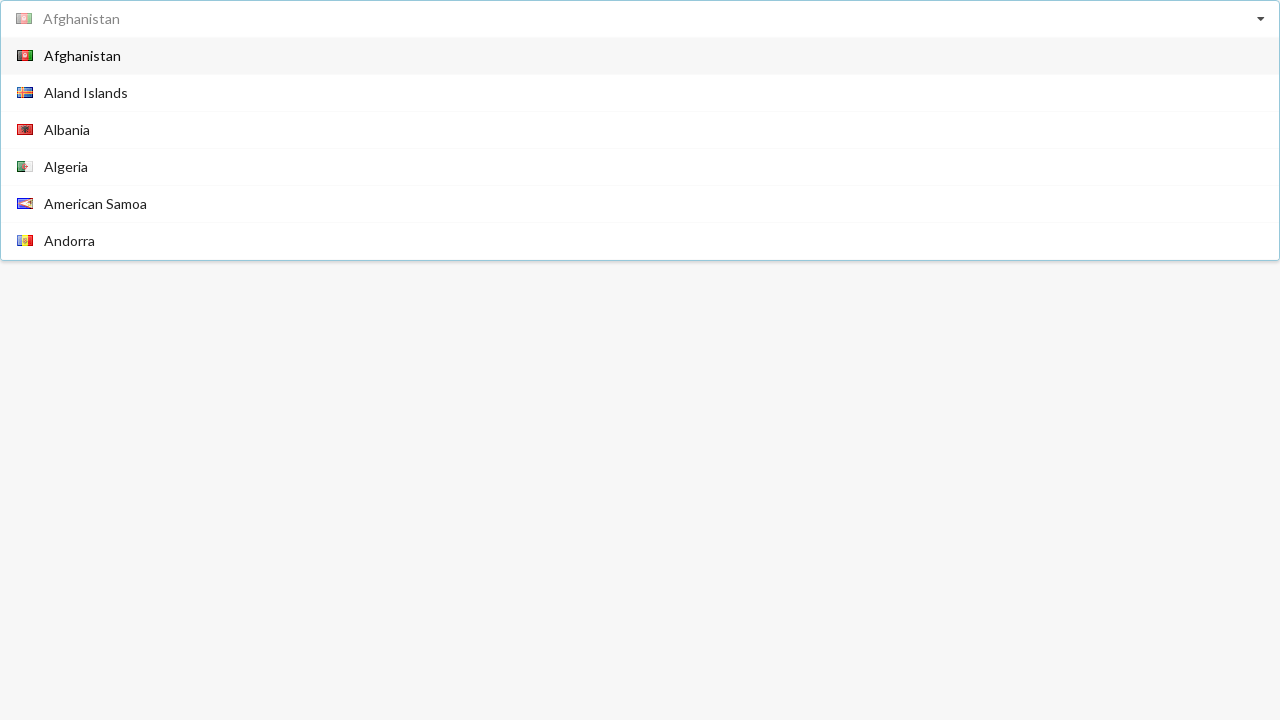

Typed 'Algeria' into the search input field on input.search
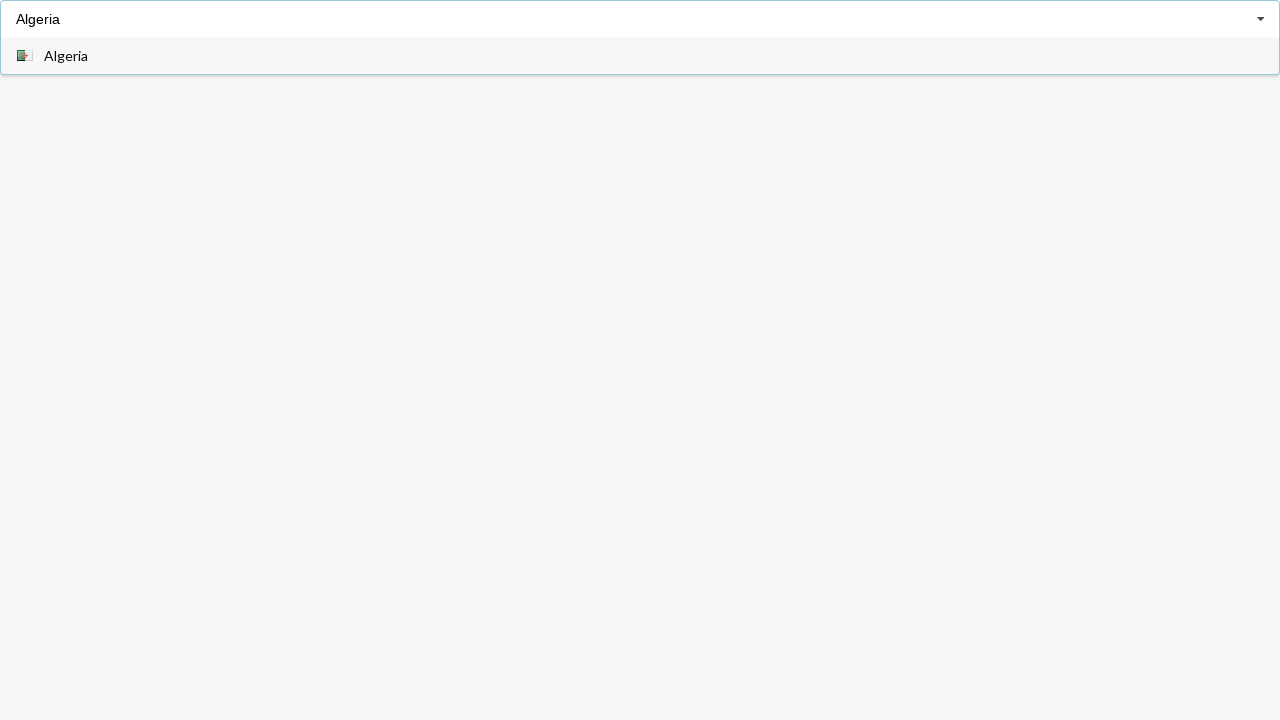

Waited for dropdown items to appear
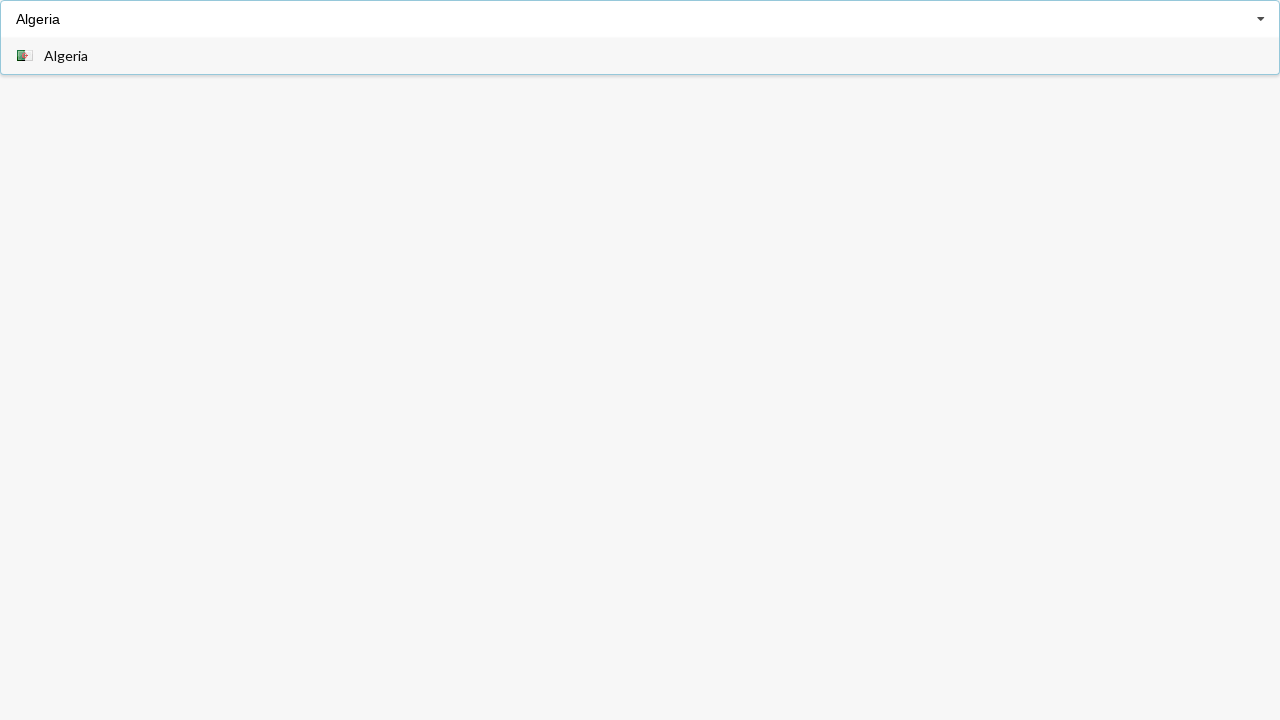

Retrieved all dropdown items from the page
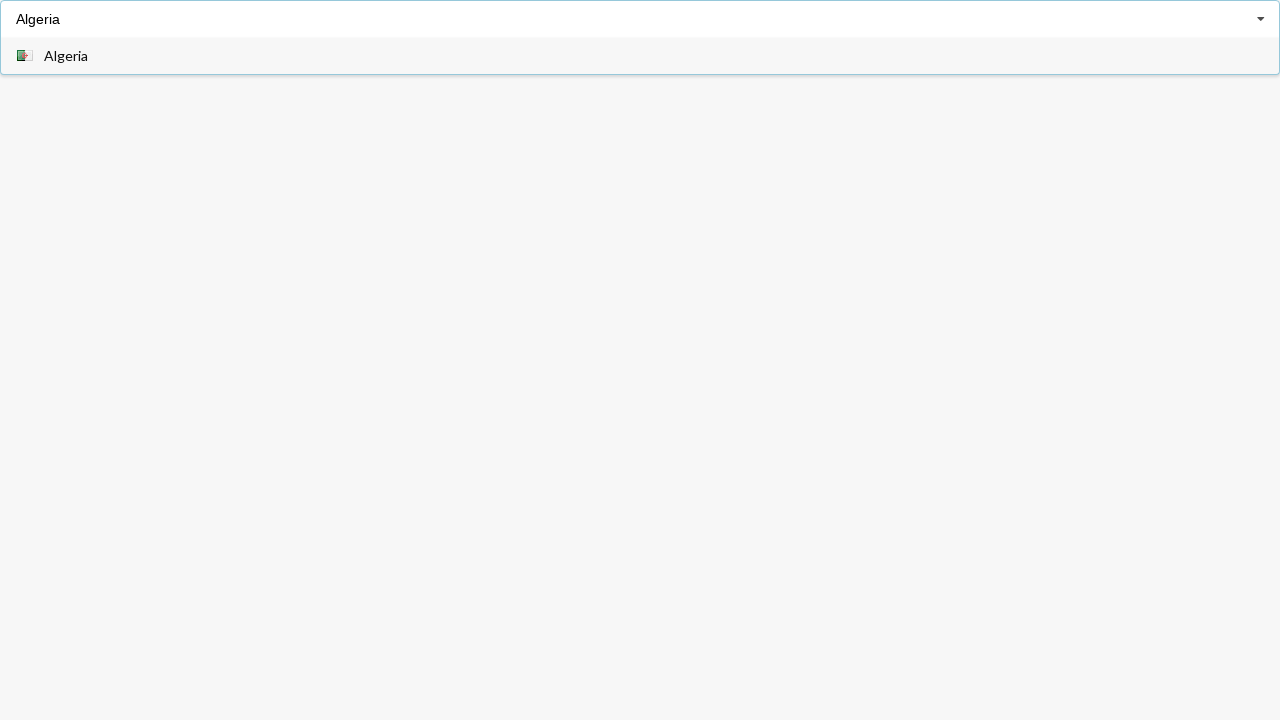

Selected 'Algeria' from the dropdown list
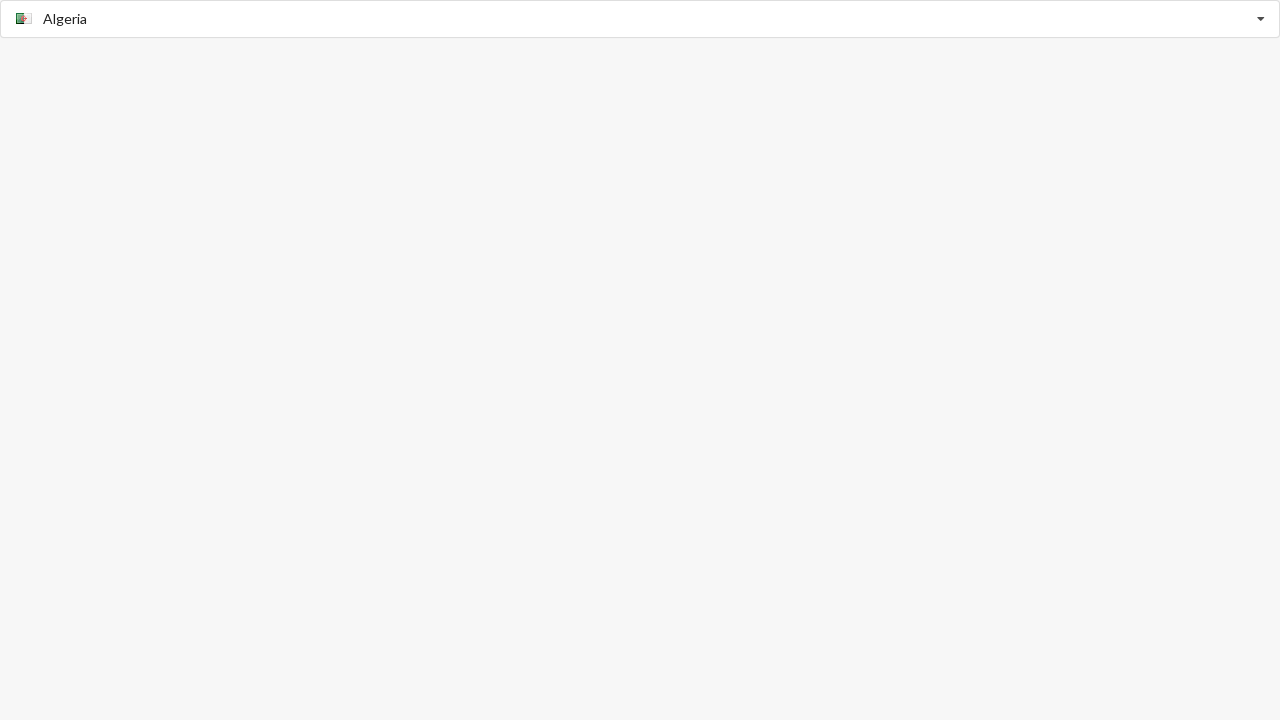

Verified that 'Algeria' was successfully selected in the dropdown
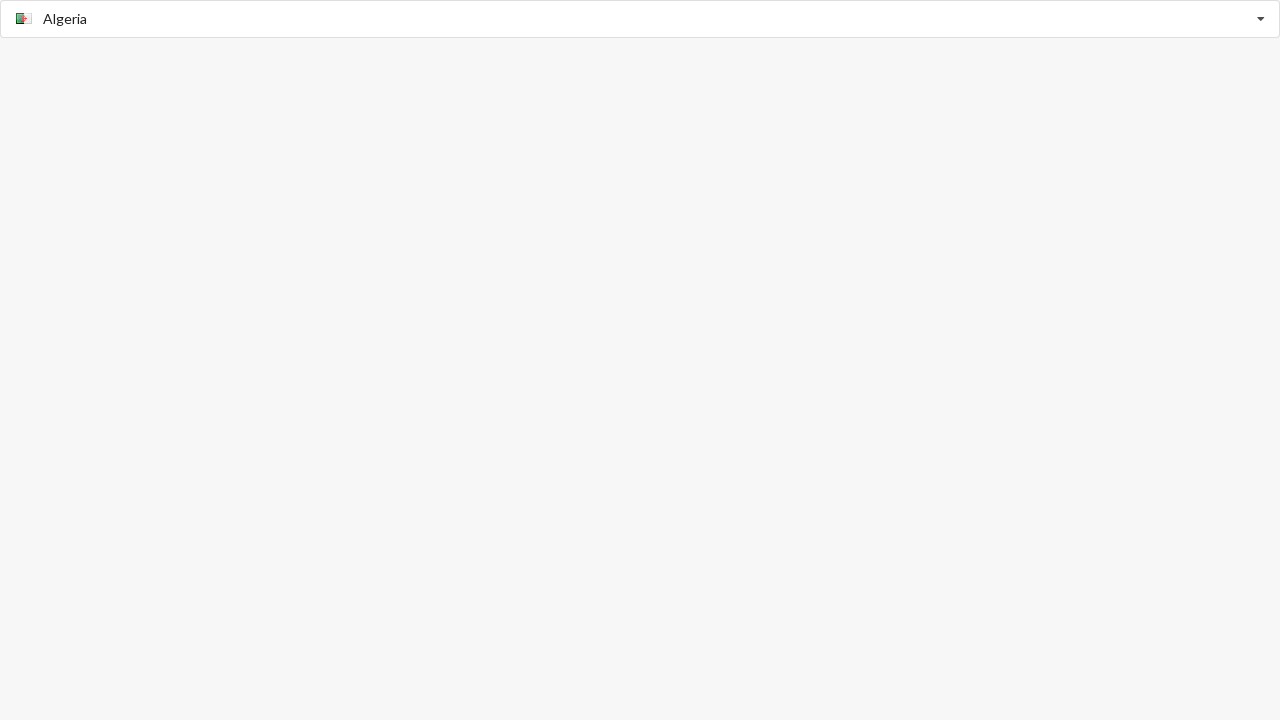

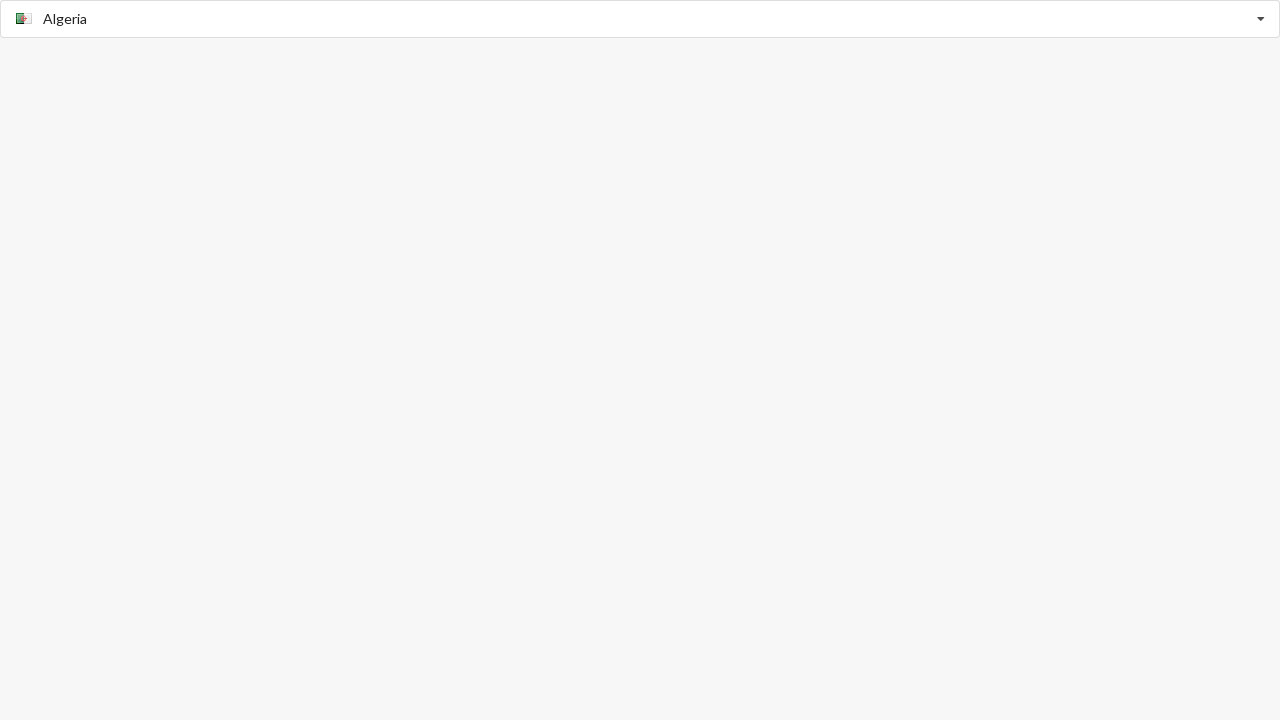